Tests window handling by clicking a link that opens a new window and verifying the new window contains expected text

Starting URL: https://the-internet.herokuapp.com/windows

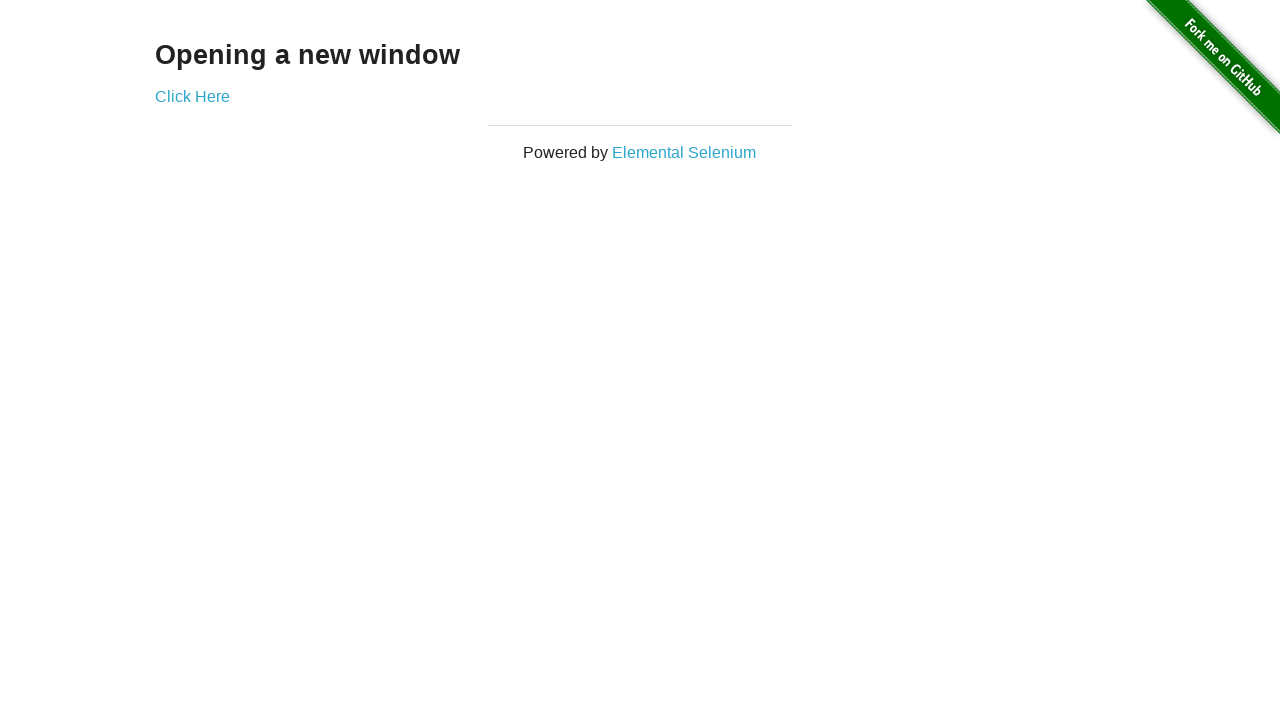

Stored reference to main page
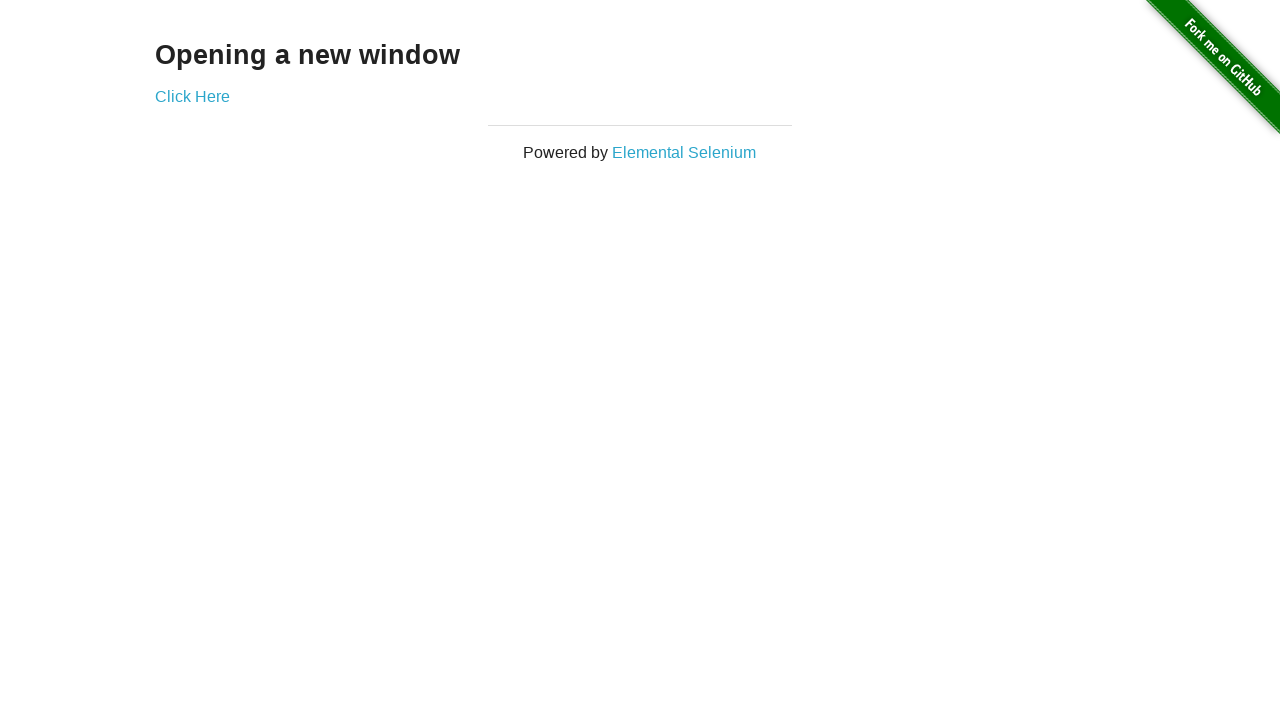

Clicked 'Click Here' link to open new window at (192, 96) on text=Click Here
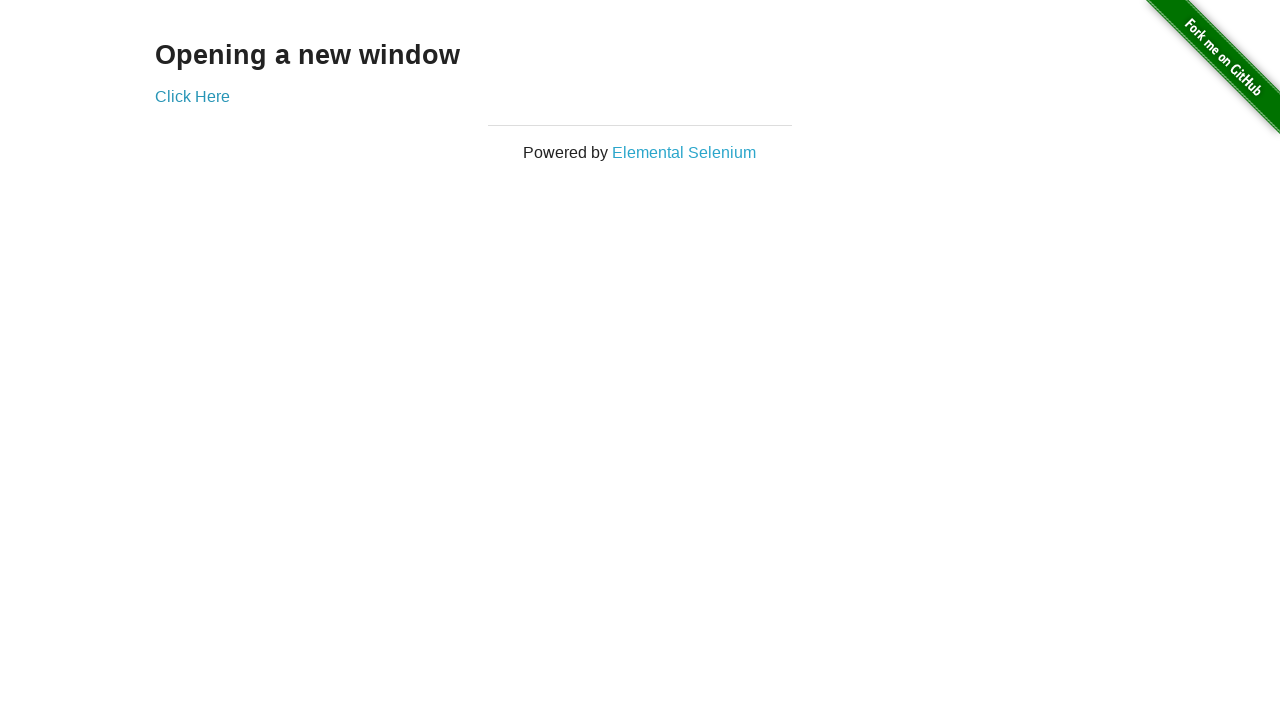

Captured new window popup
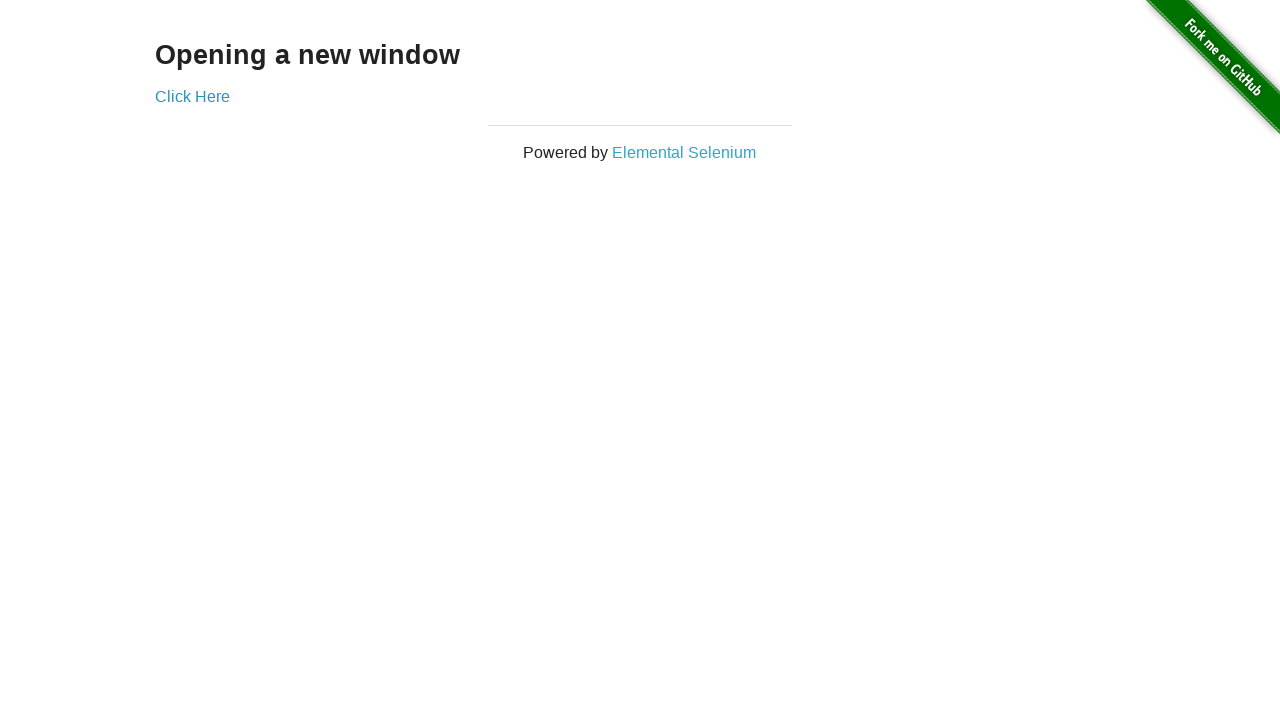

New window finished loading
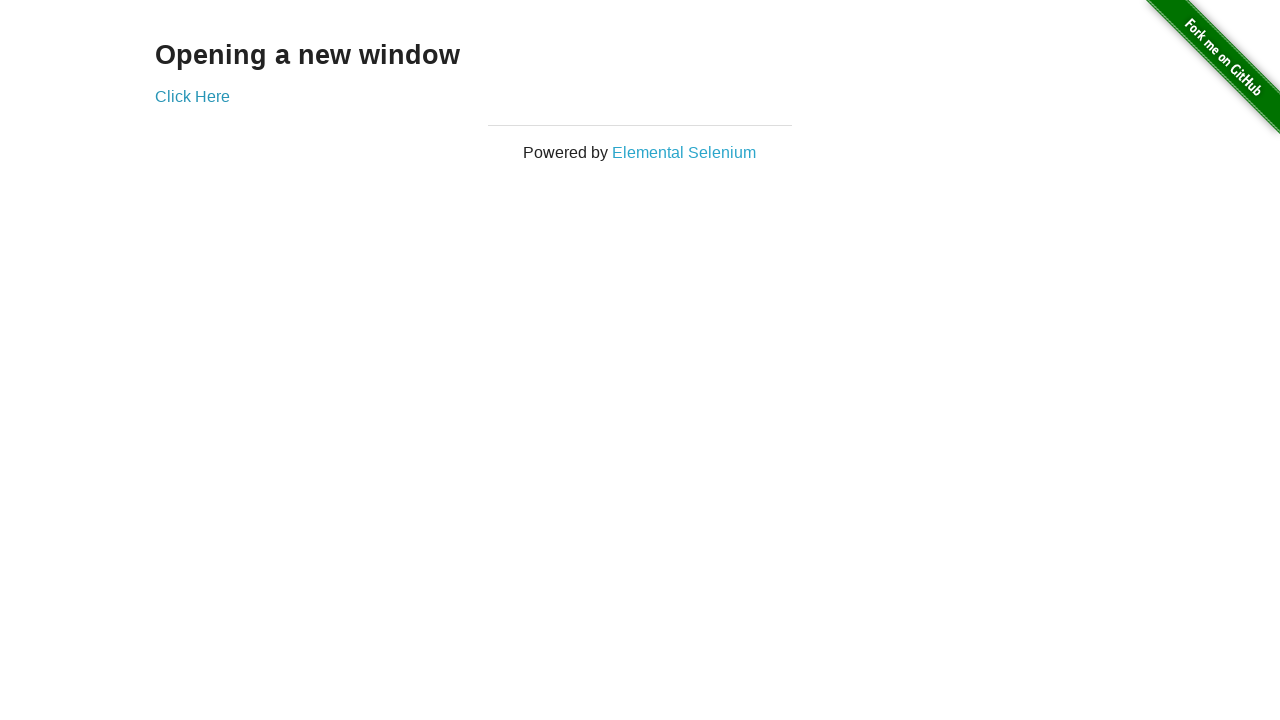

Verified new window contains 'New Window' text
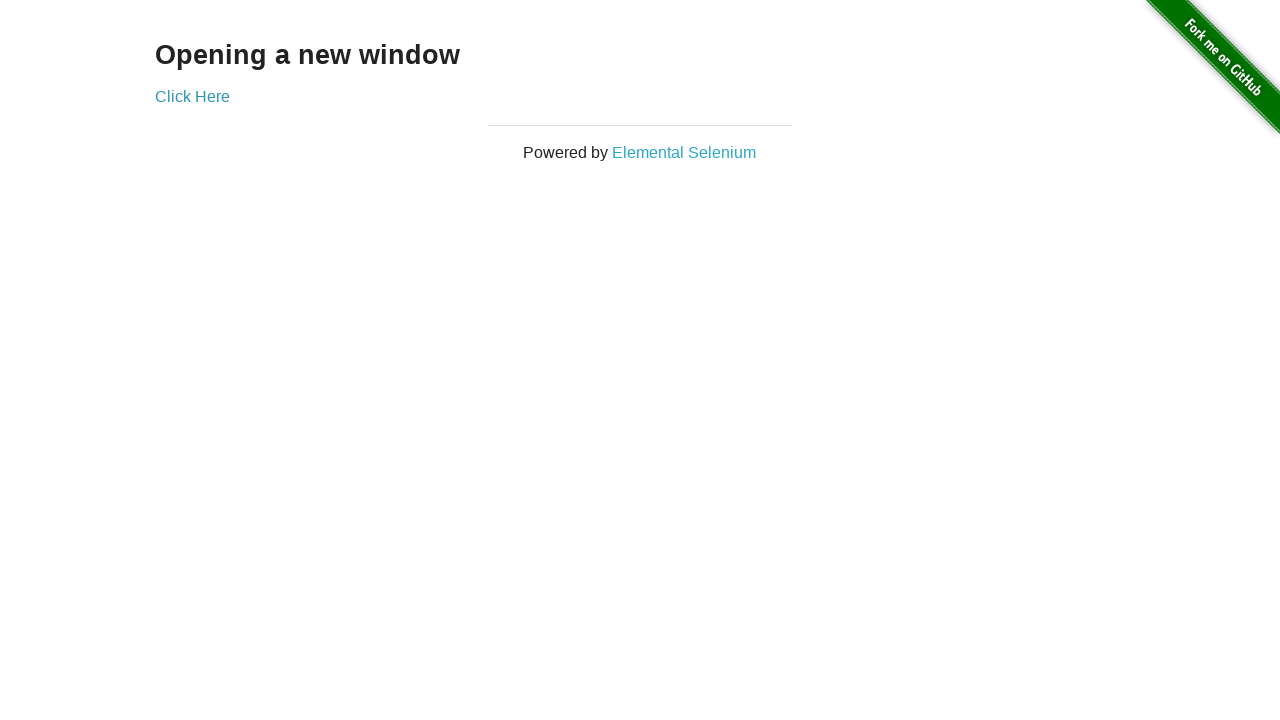

Brought main window to front
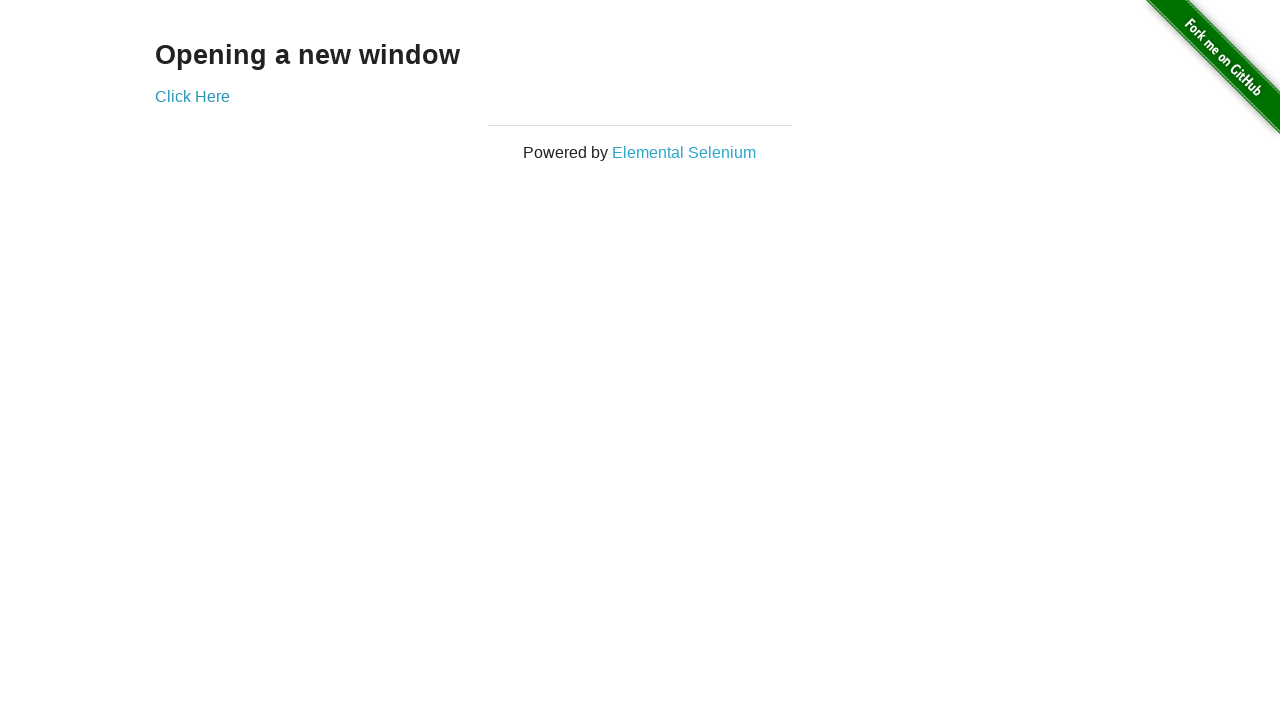

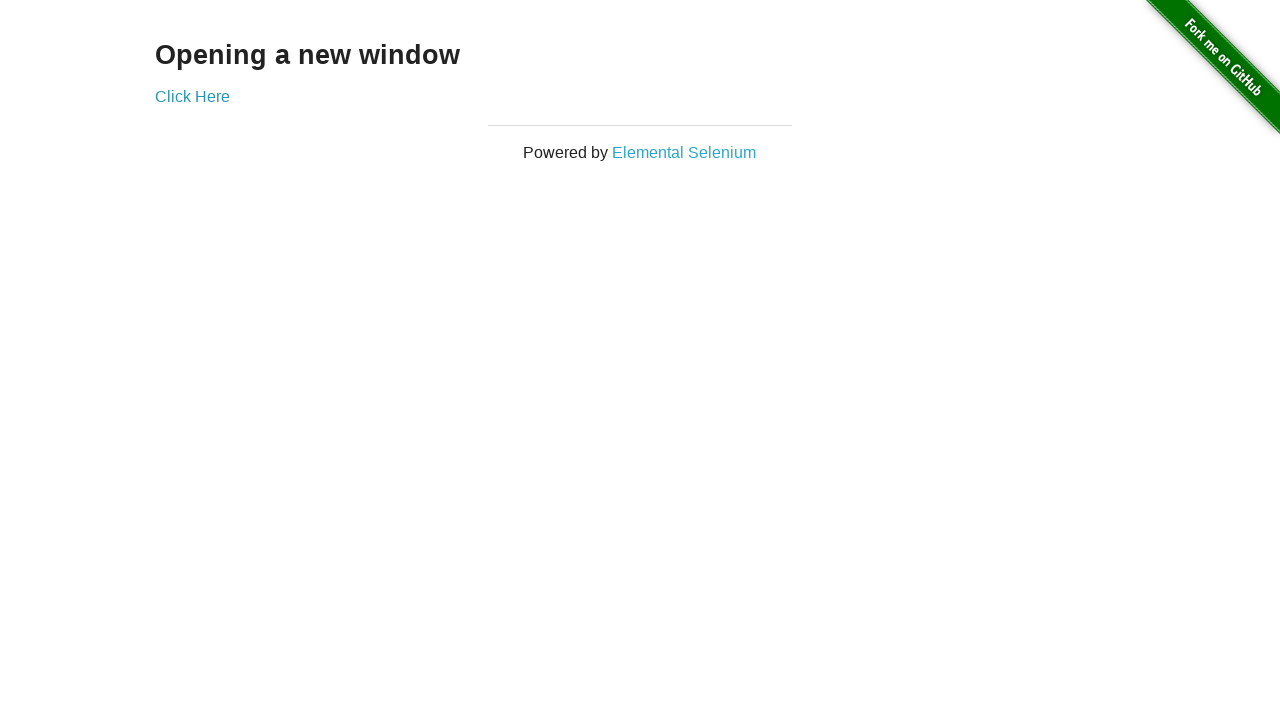